Navigates to the Challenging DOM page and verifies the page title (h3) and description text (p) are displayed correctly.

Starting URL: https://the-internet.herokuapp.com/

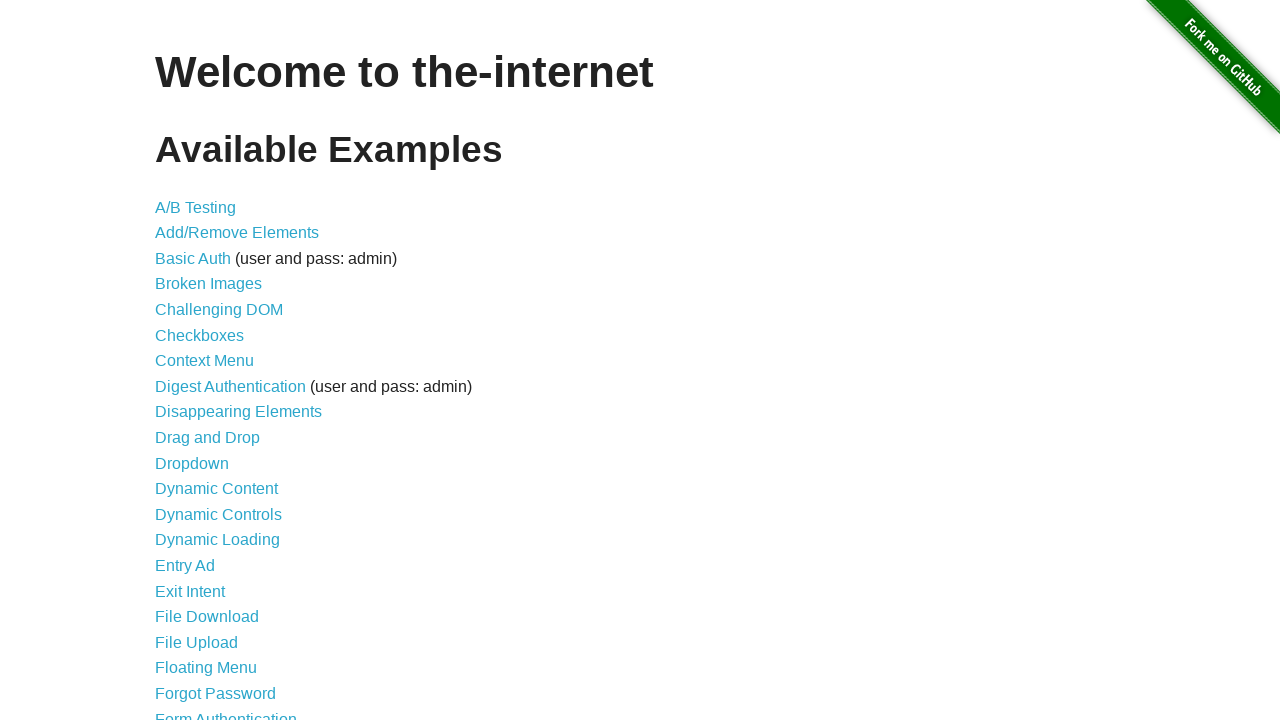

Navigated to the-internet.herokuapp.com home page
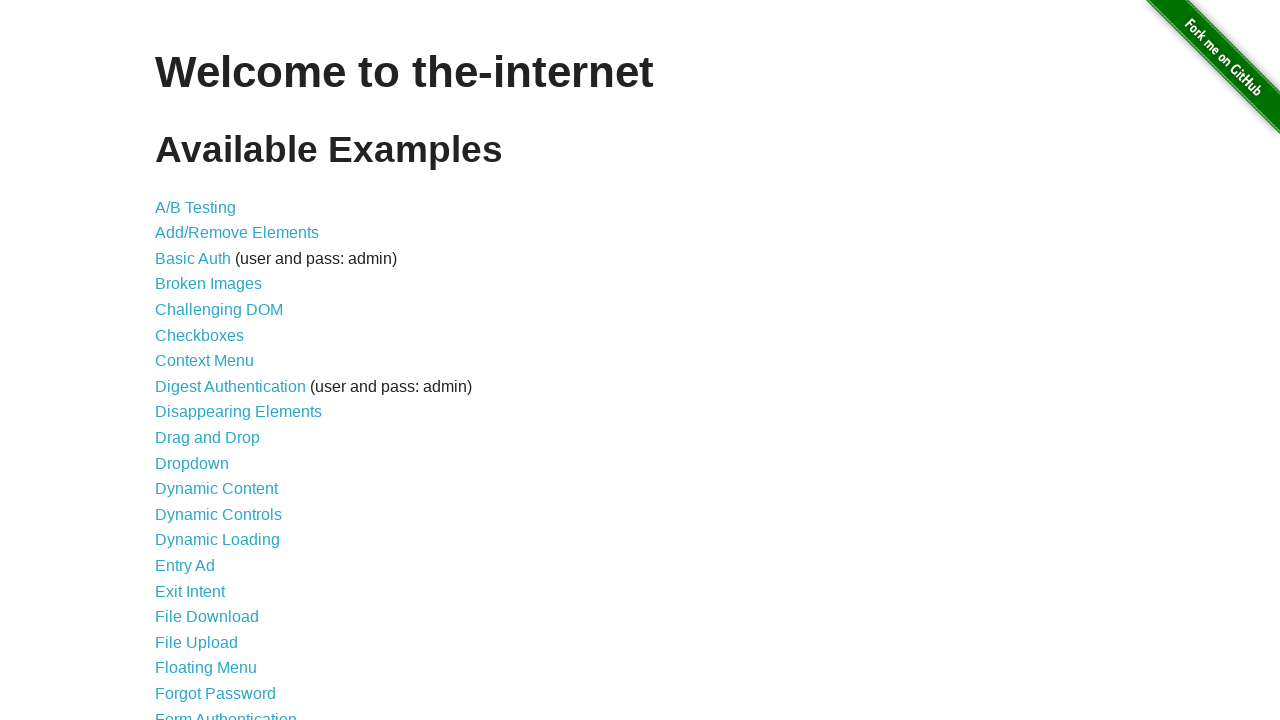

Clicked on Challenging DOM link at (219, 310) on a:has-text('Challenging DOM')
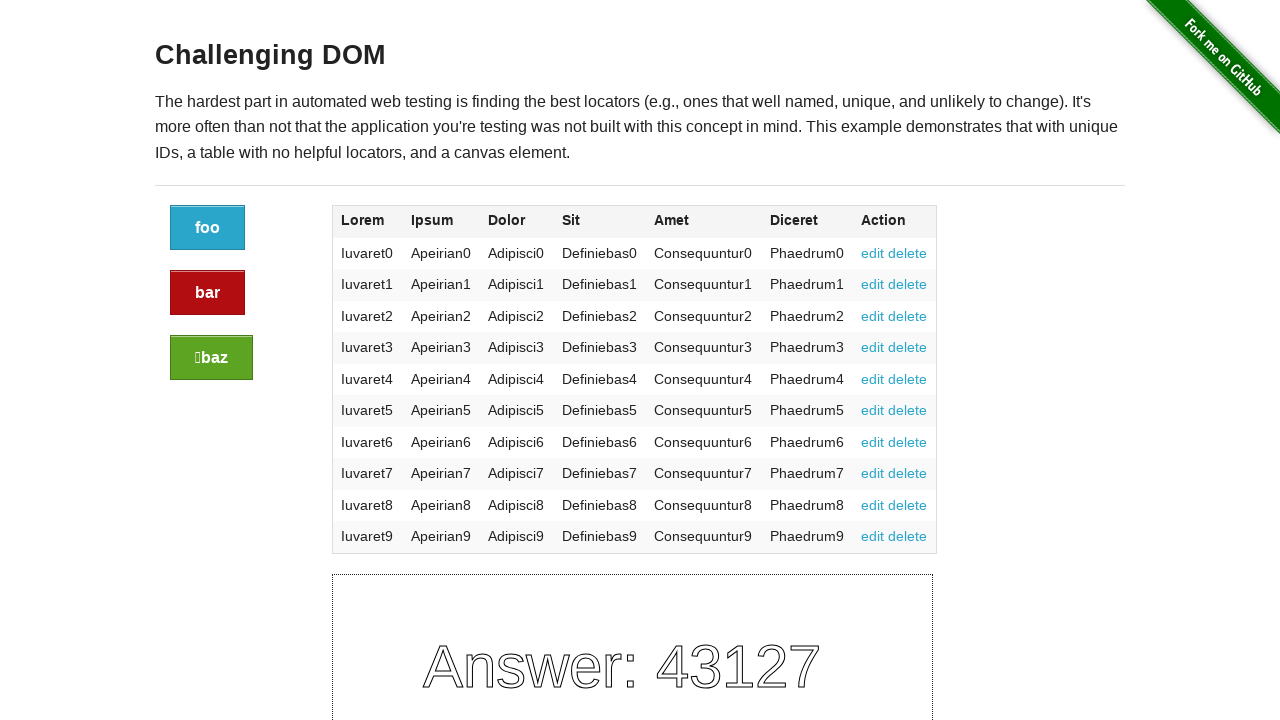

Page loaded - h3 heading element is present
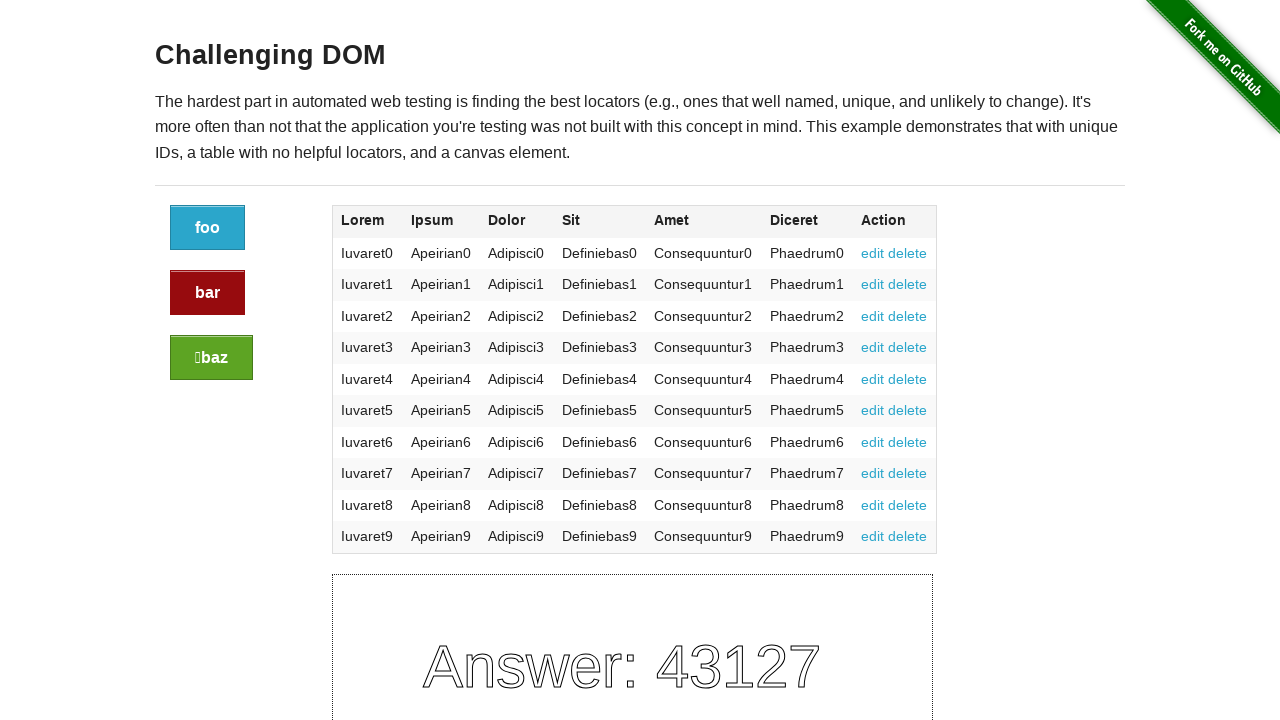

Verified h3 title text 'Challenging DOM' is displayed
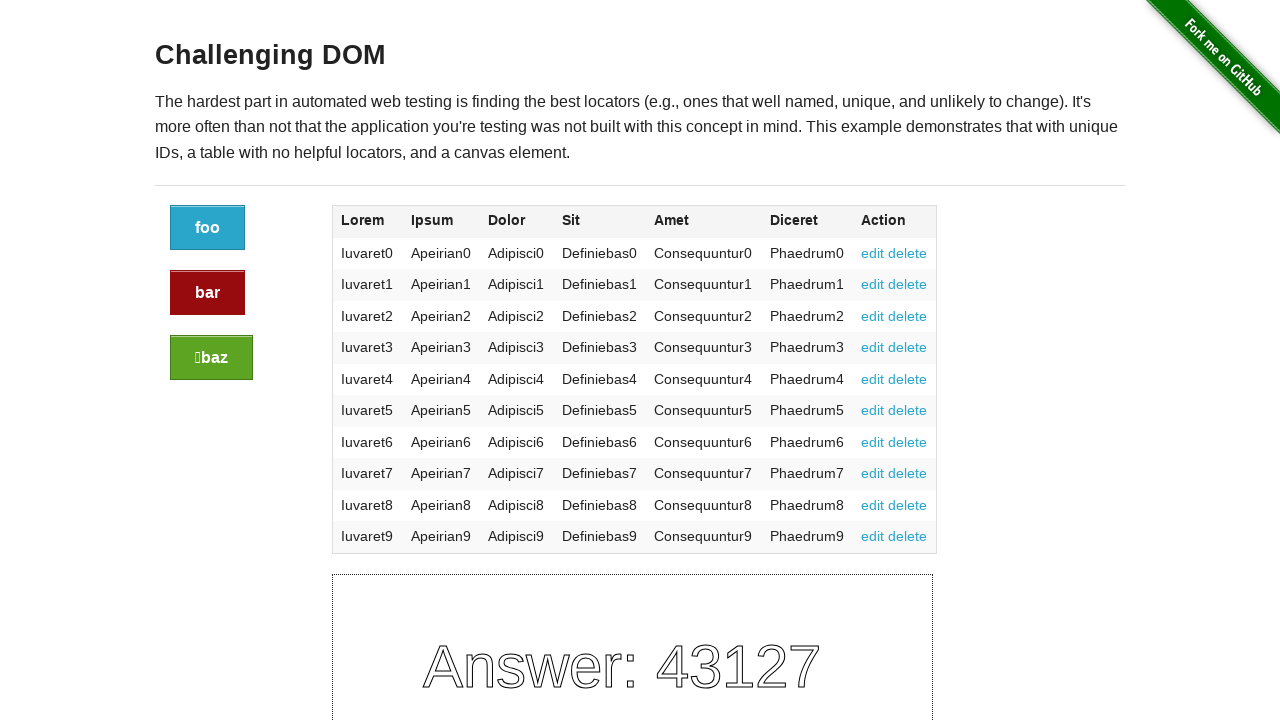

Verified description paragraph element is displayed
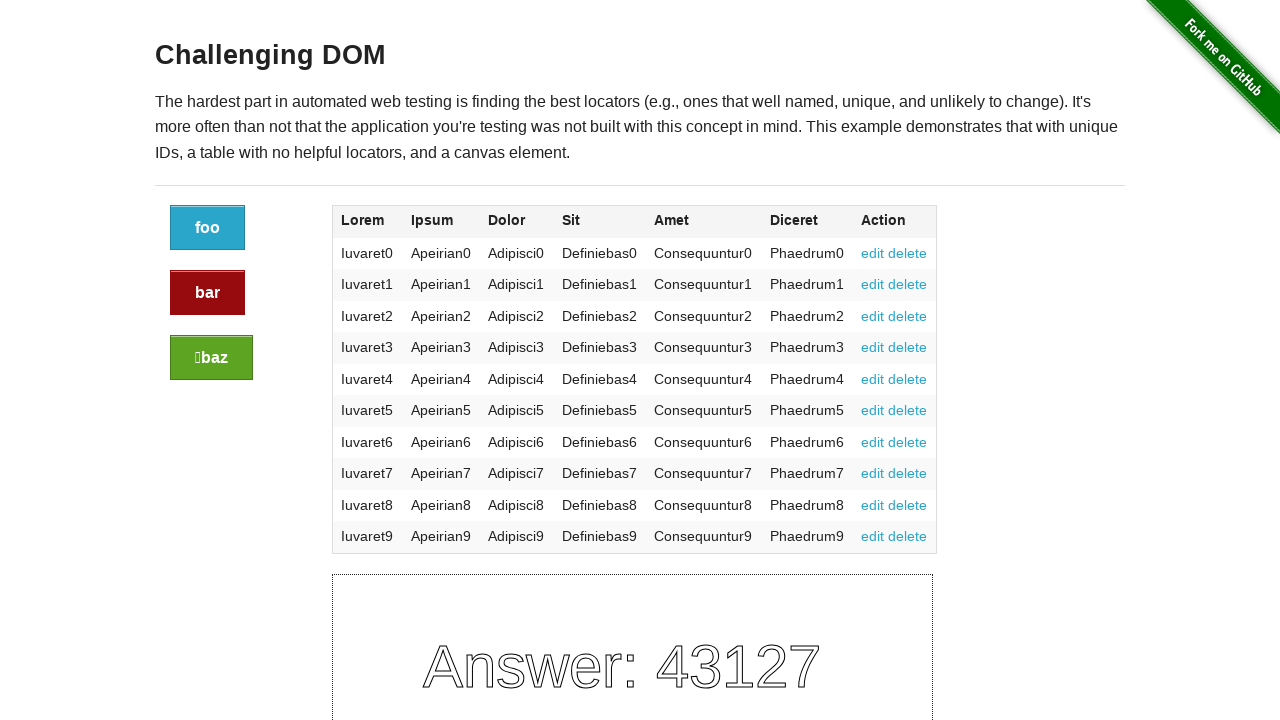

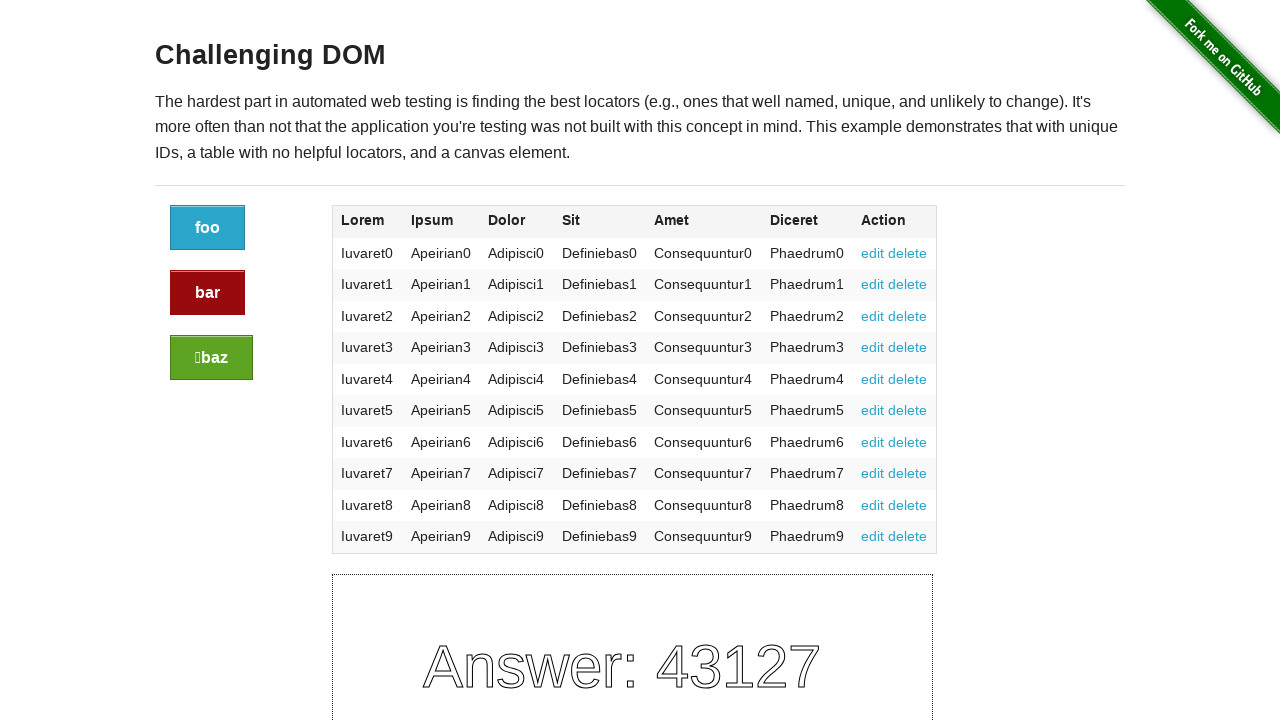